Tests displaying jQuery Growl notification messages on a page by injecting jQuery and jQuery Growl libraries via JavaScript, then triggering various notification types (default, error, notice, warning).

Starting URL: http://the-internet.herokuapp.com/

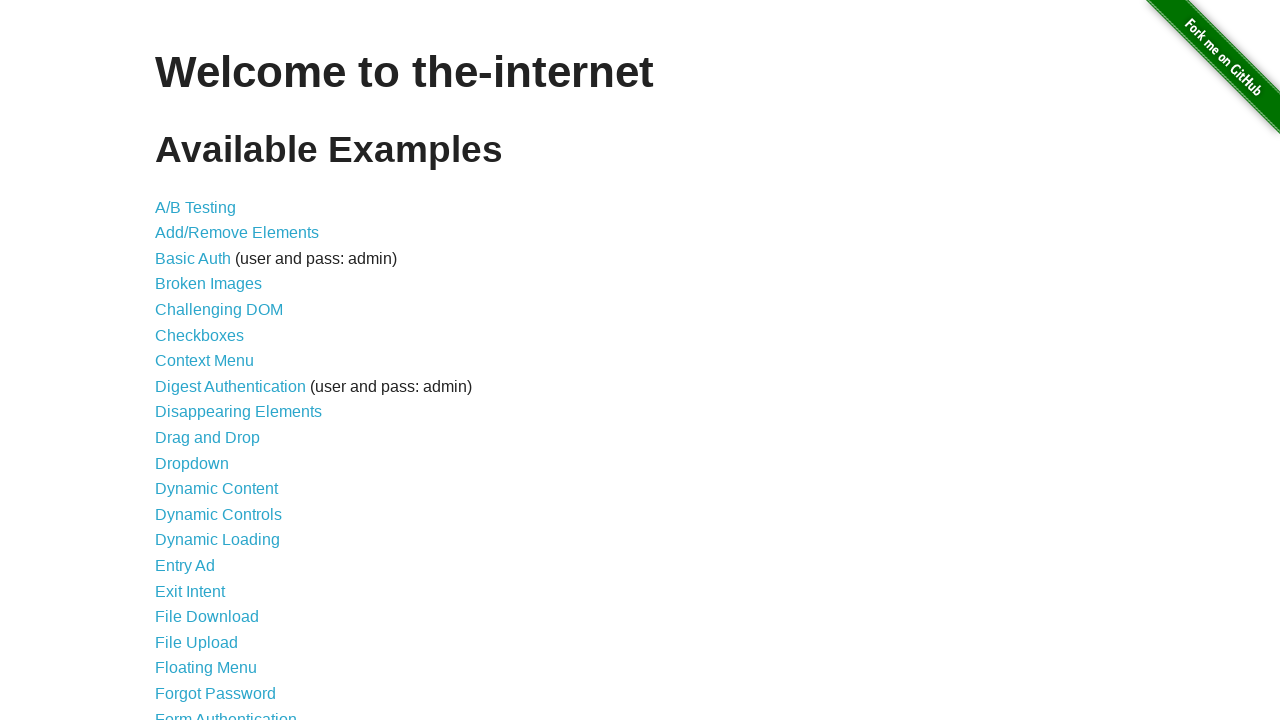

Navigated to the-internet.herokuapp.com home page
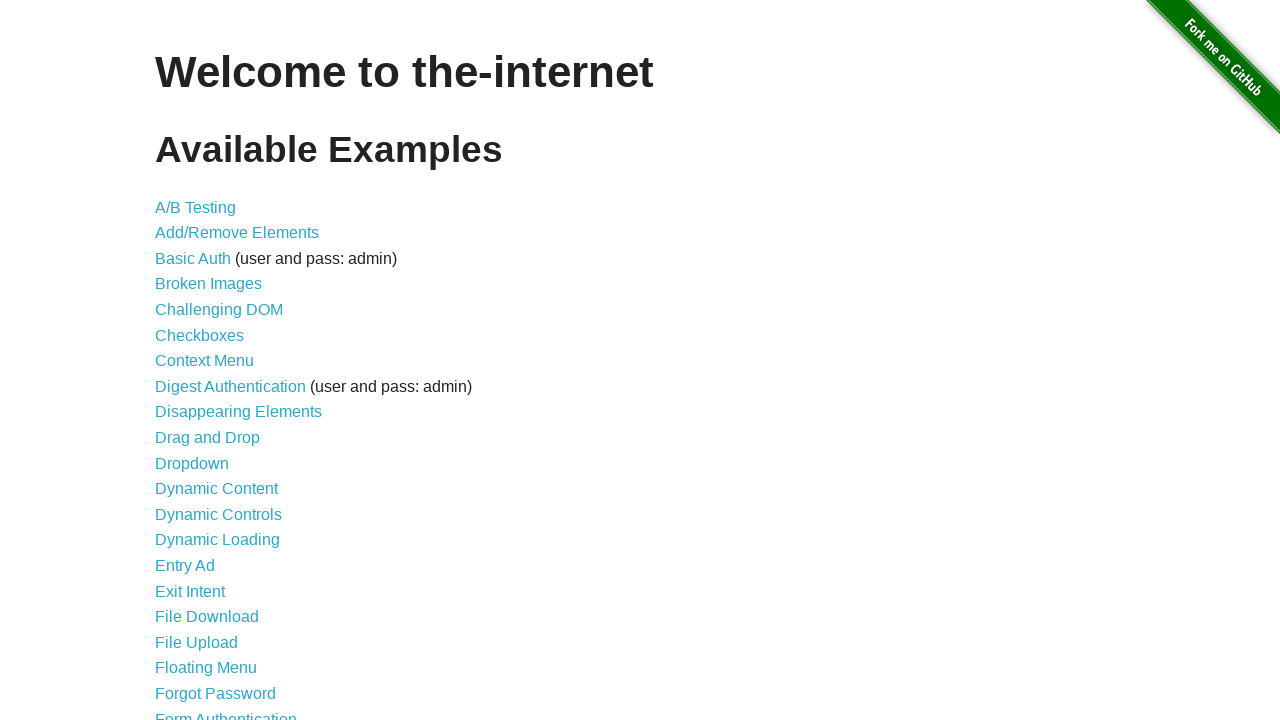

Injected jQuery library into page
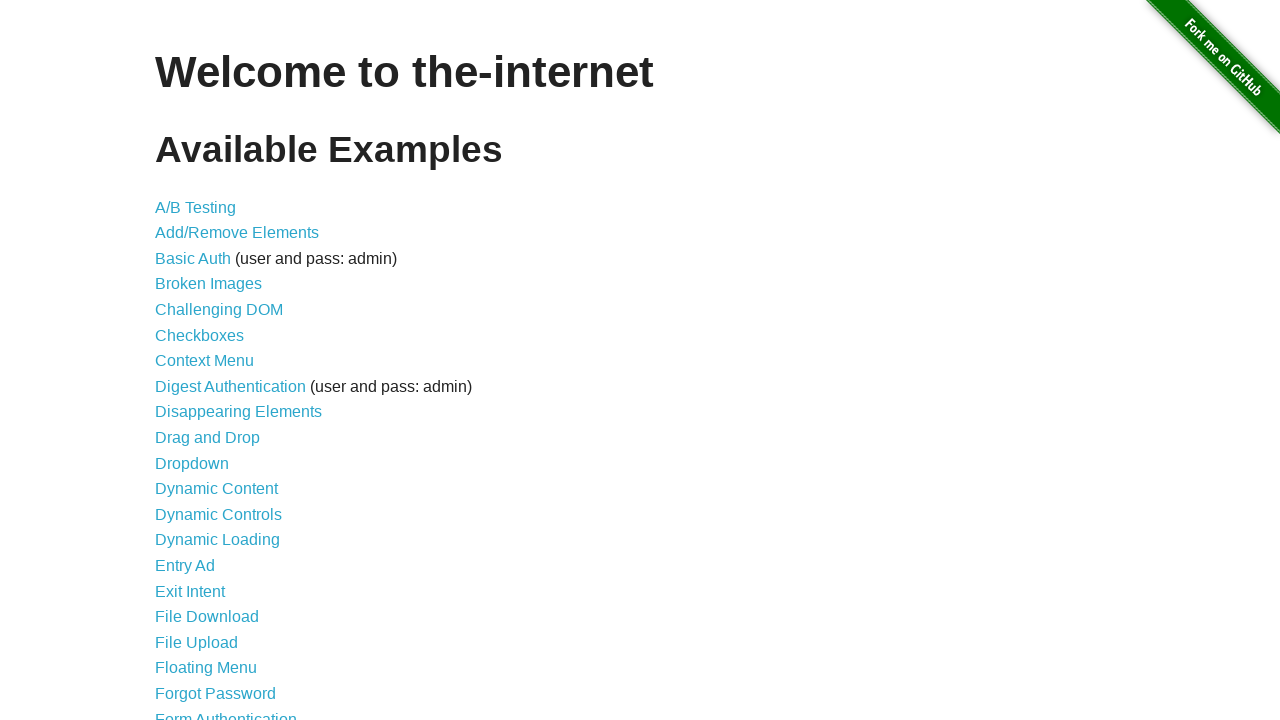

jQuery library loaded successfully
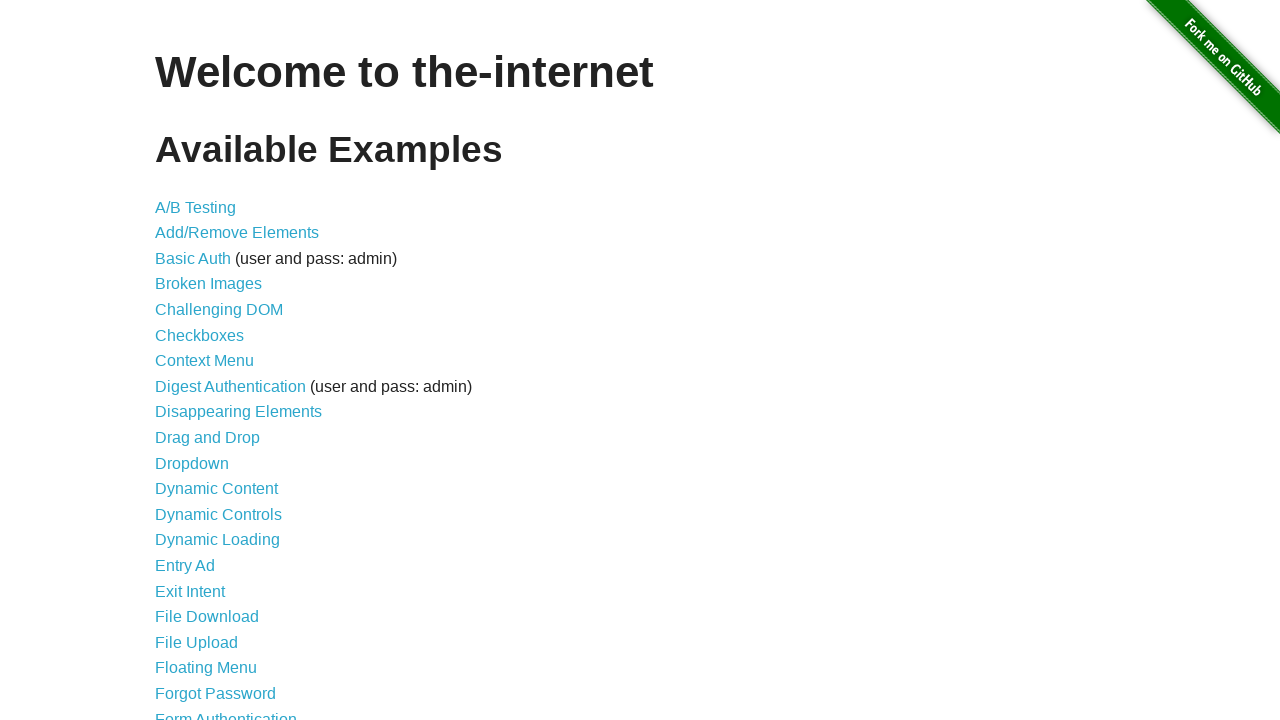

Injected jQuery Growl script
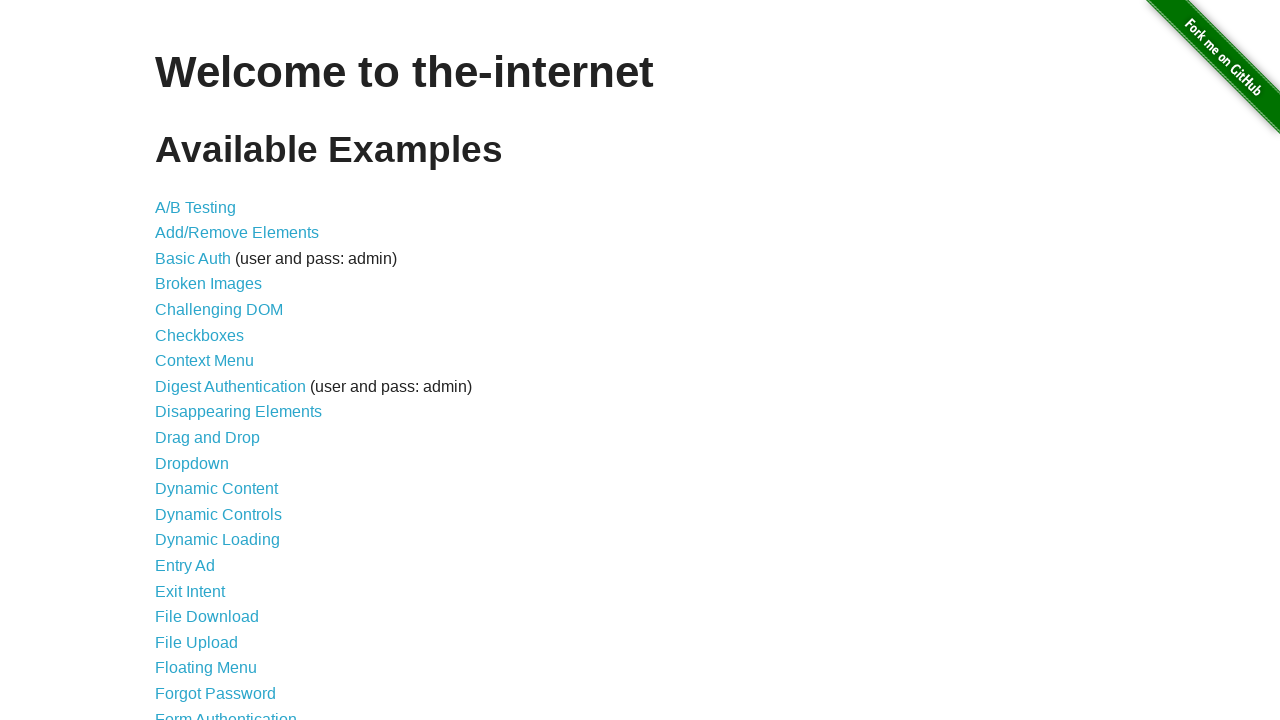

Injected jQuery Growl stylesheet
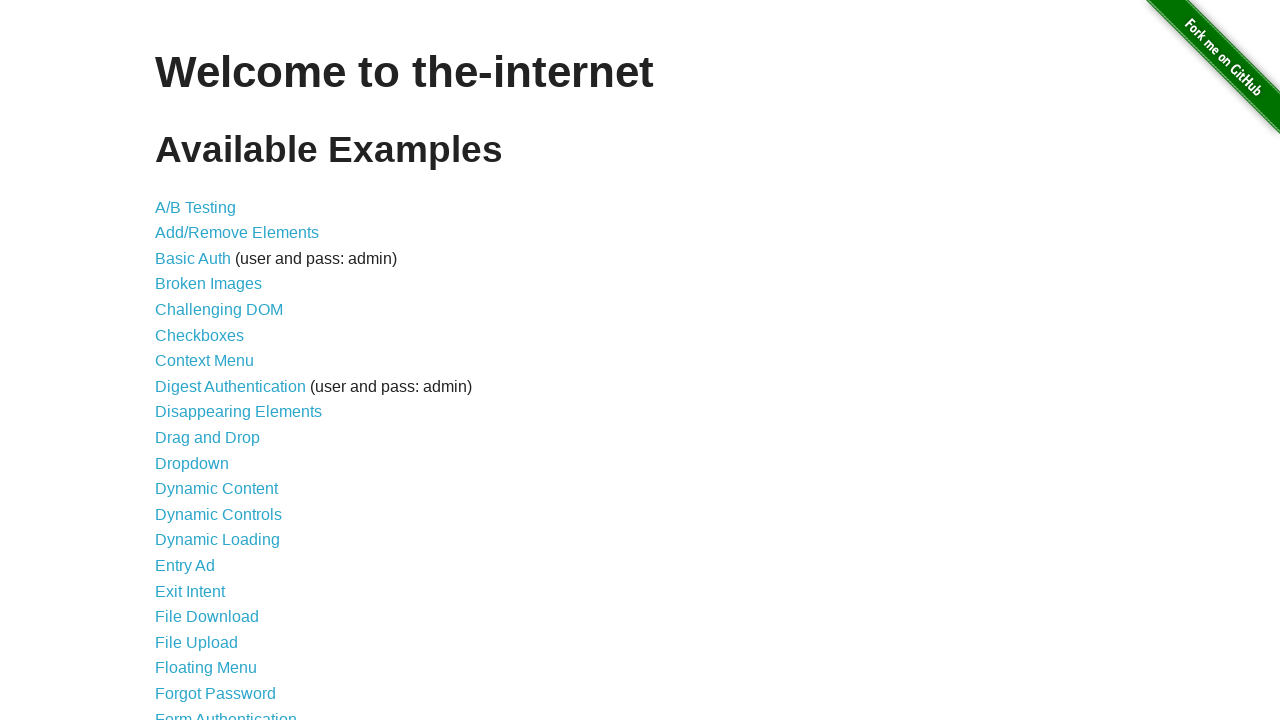

jQuery Growl library loaded successfully
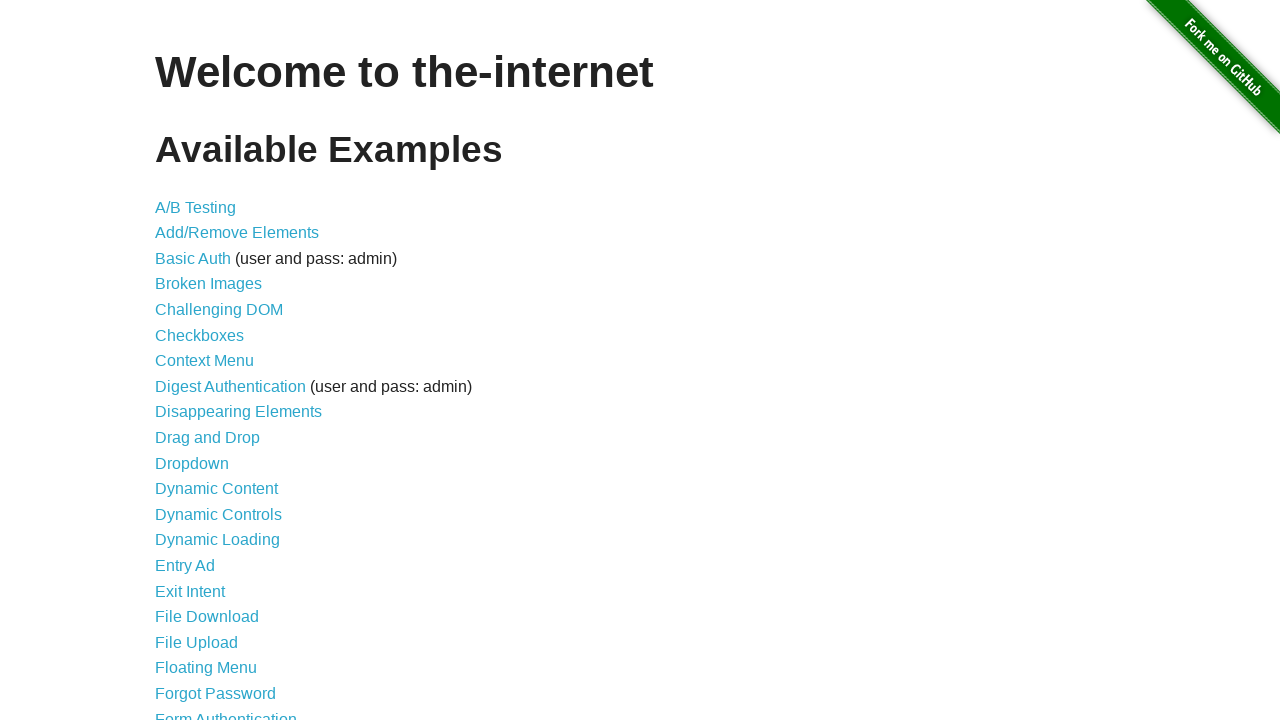

Displayed default growl notification with title 'GET' and message '/'
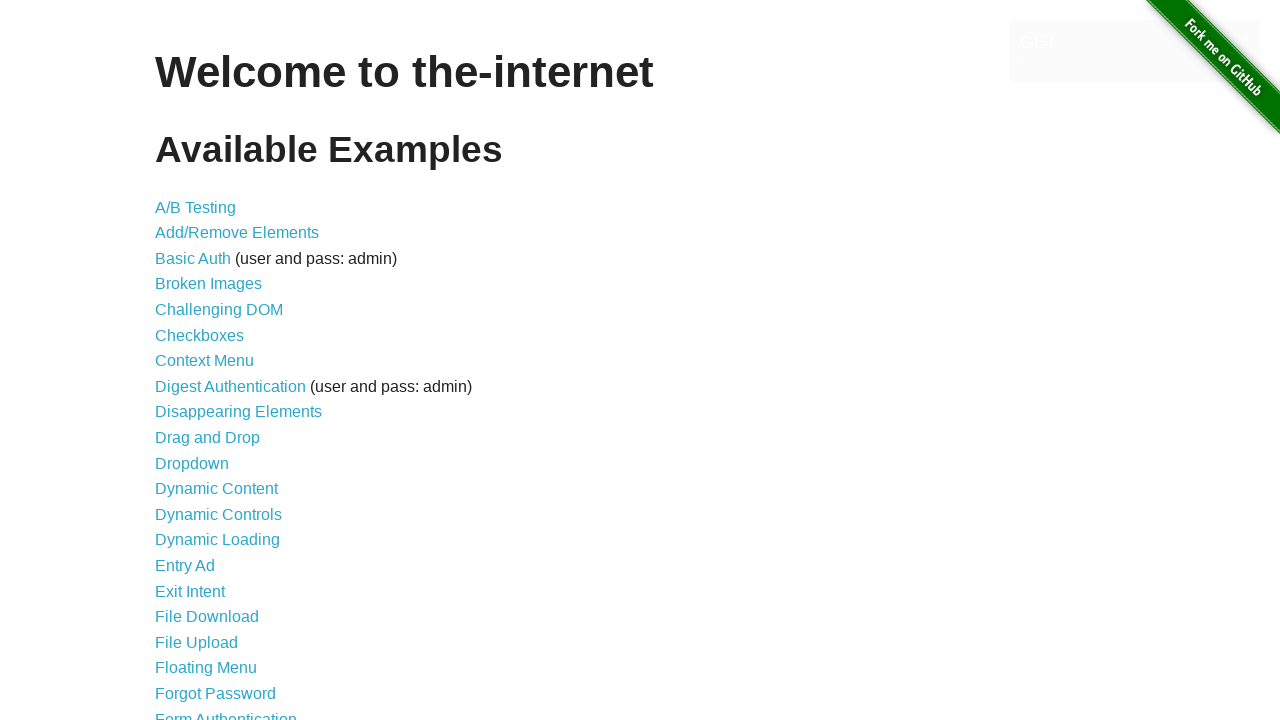

Displayed error growl notification
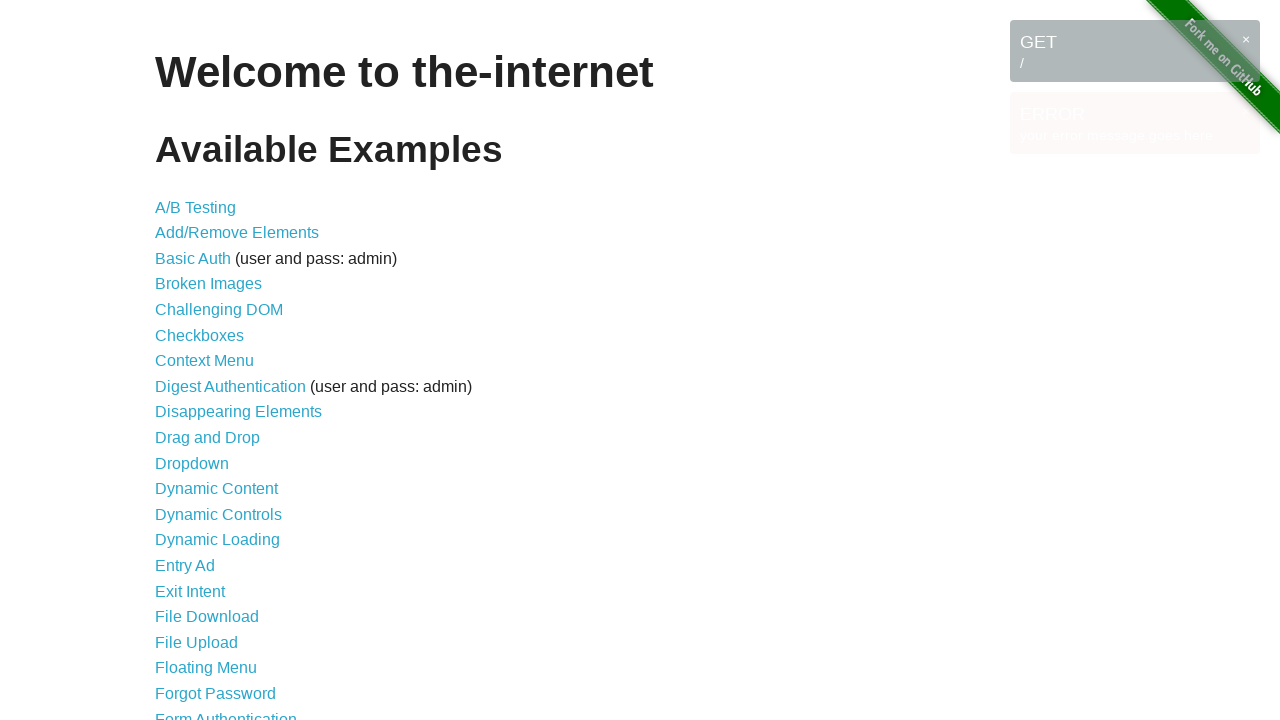

Displayed notice growl notification
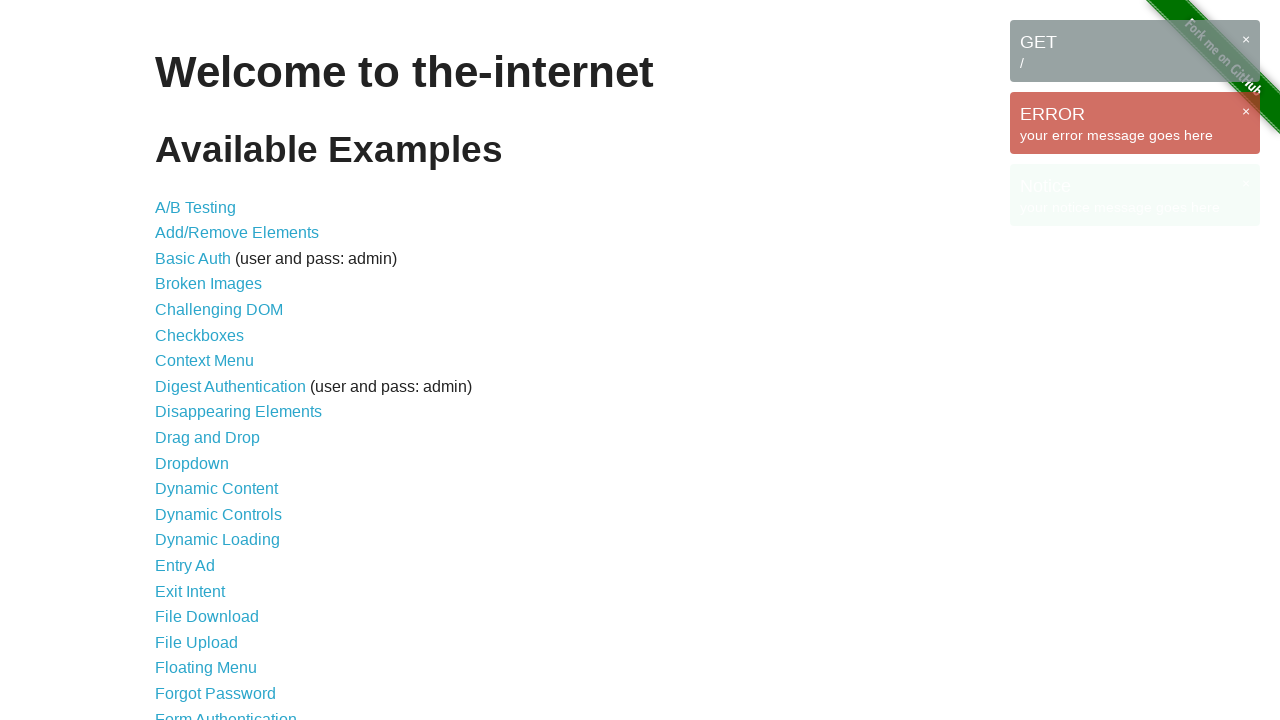

Displayed warning growl notification
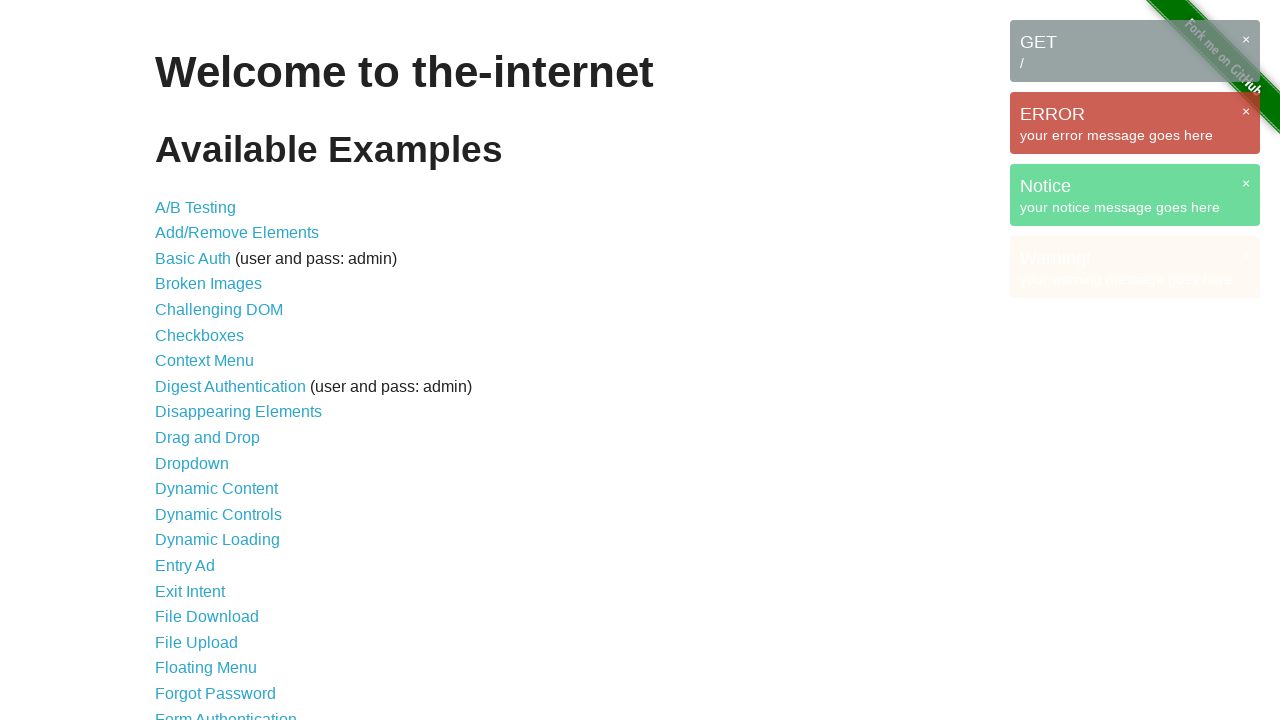

All growl notification messages are visible on page
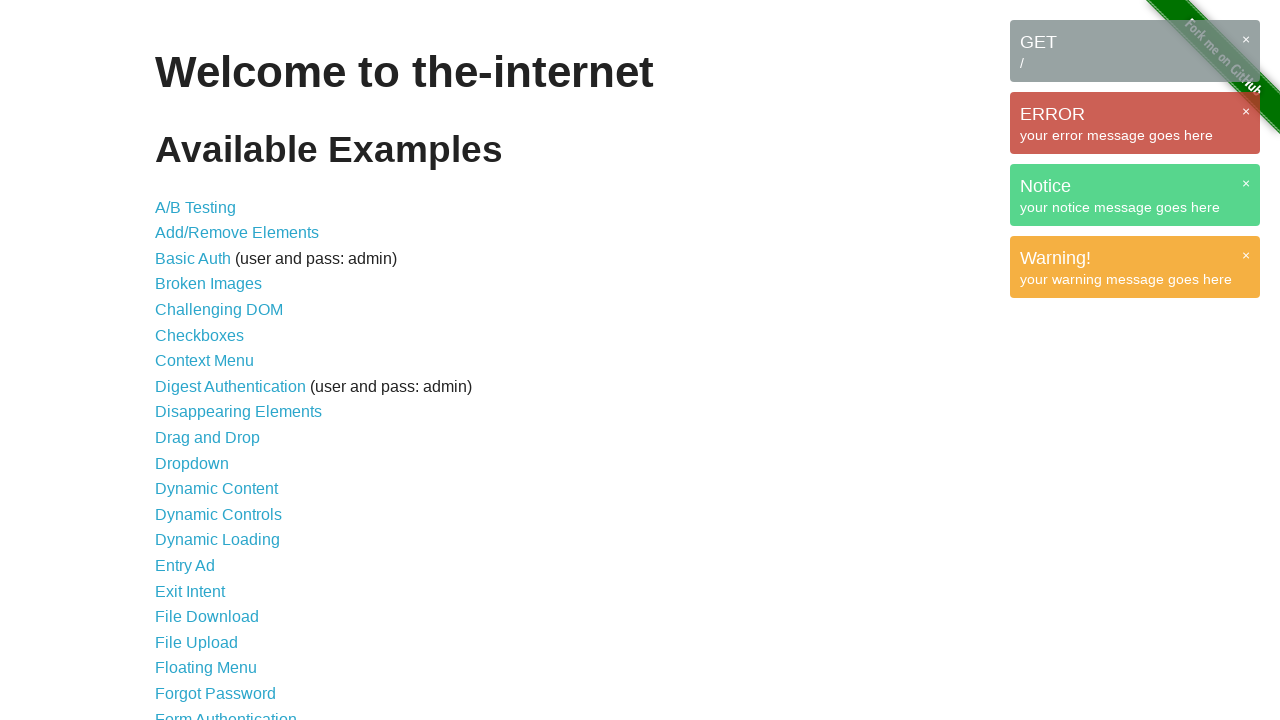

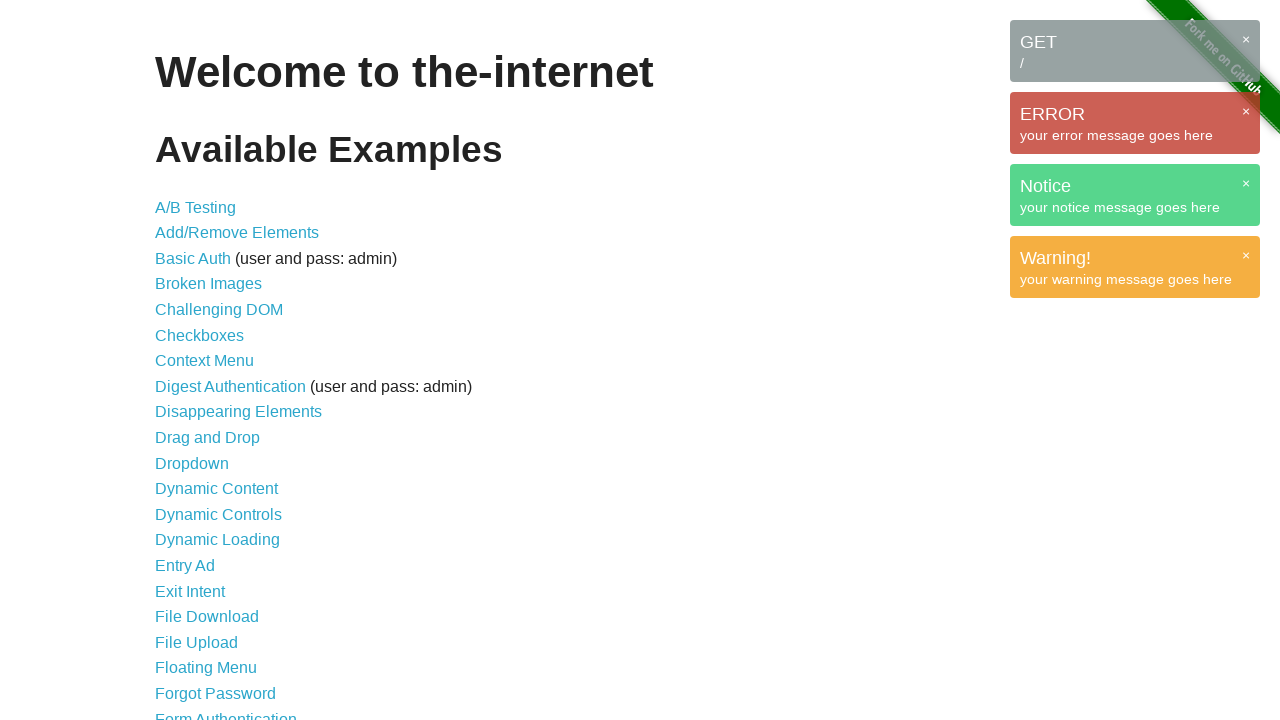